Navigates to the OrangeHRM login page and verifies the page loads by checking the title and URL are accessible.

Starting URL: https://opensource-demo.orangehrmlive.com/web/index.php/auth/login

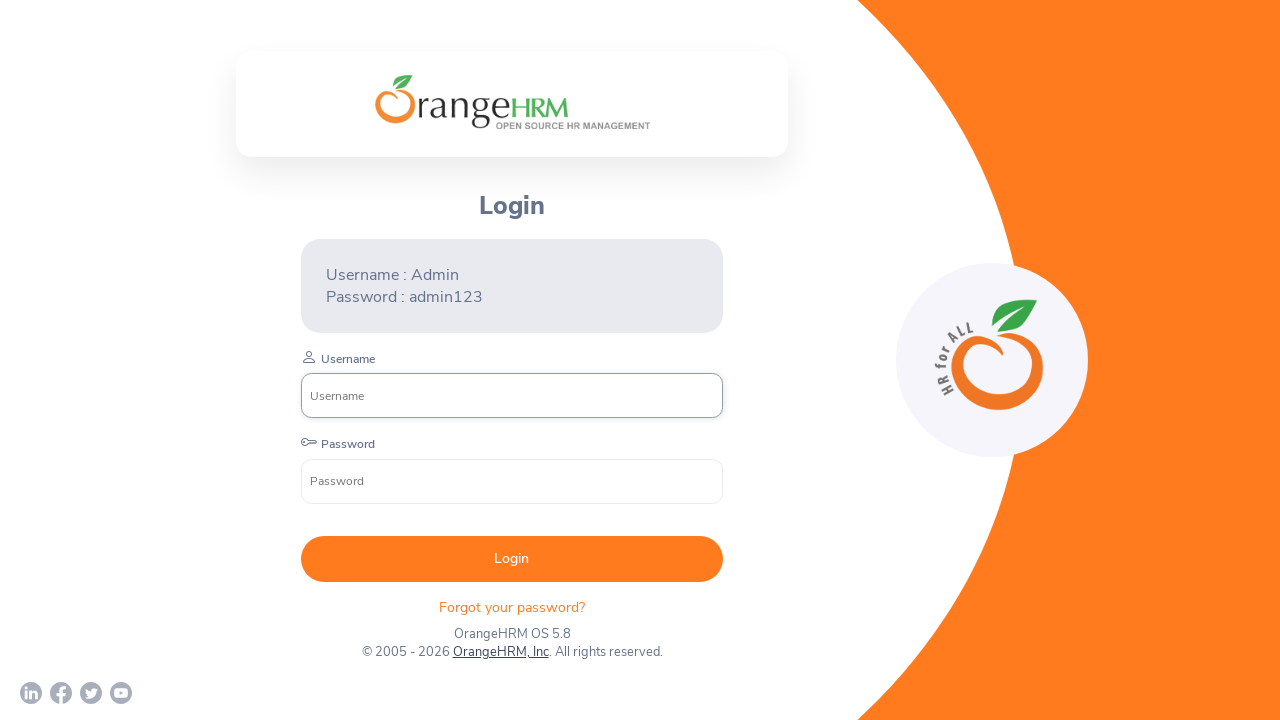

Retrieved page title
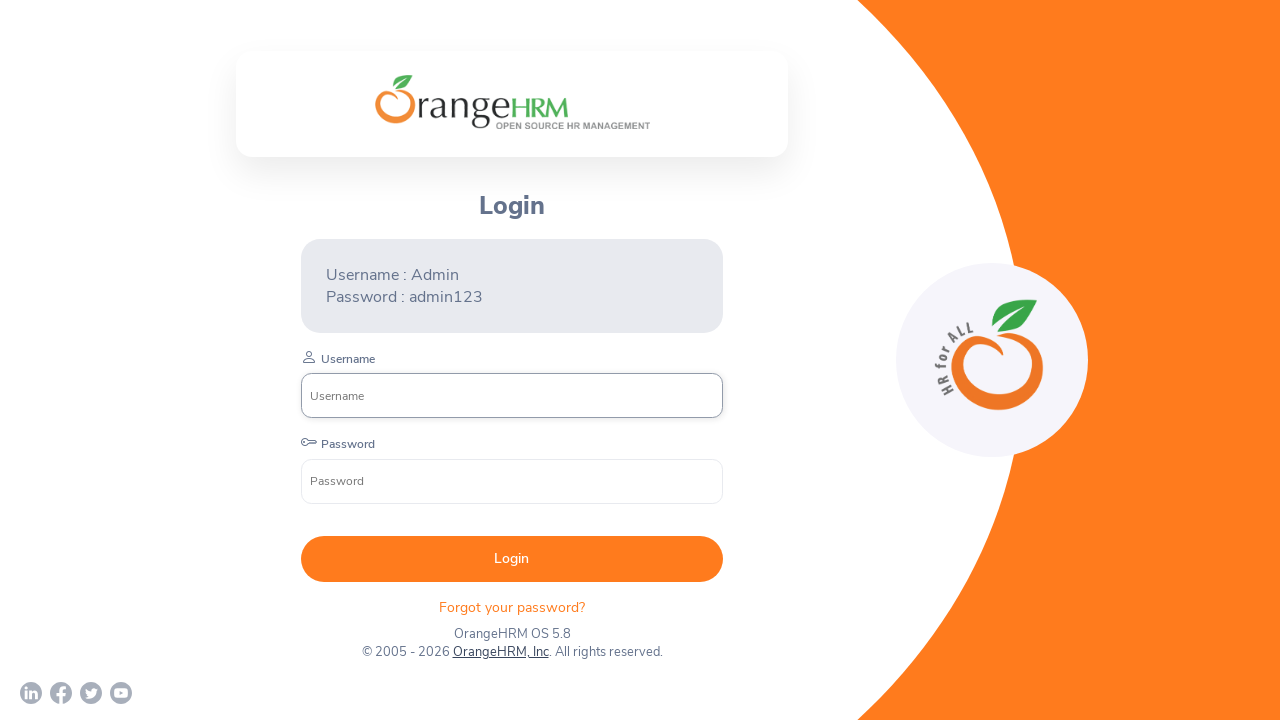

Retrieved current URL
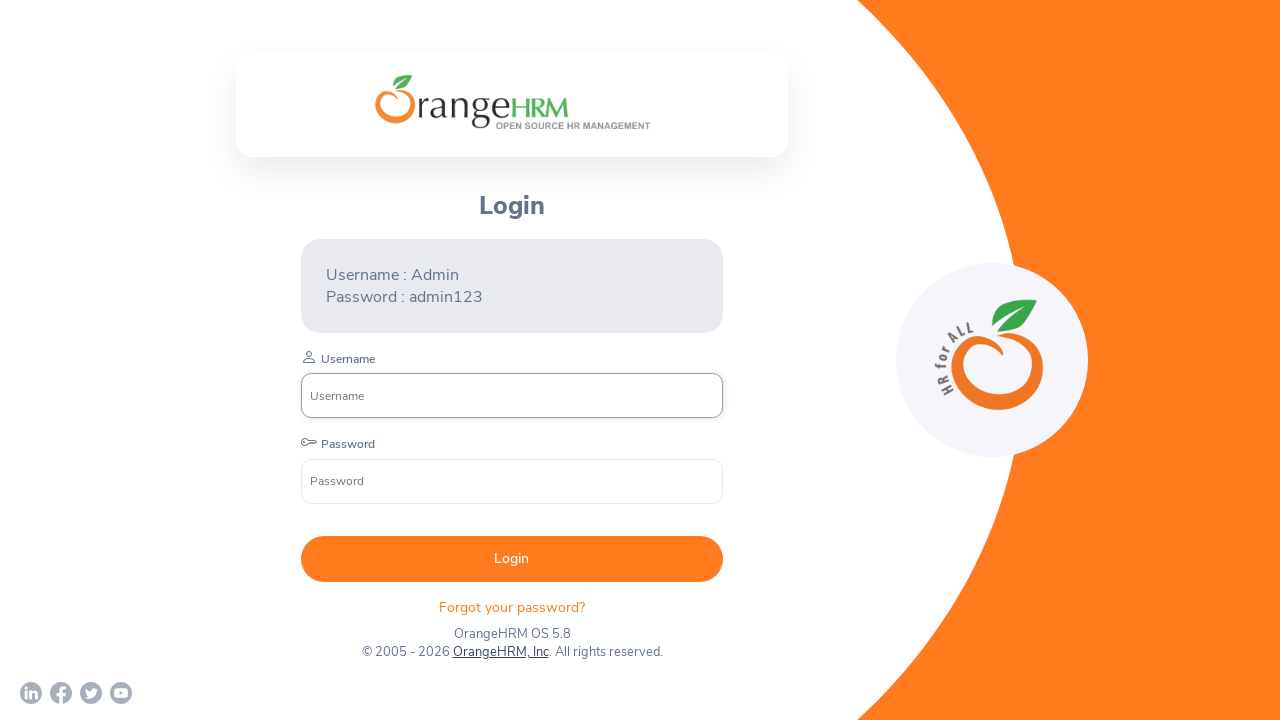

Verified login form is present on the page
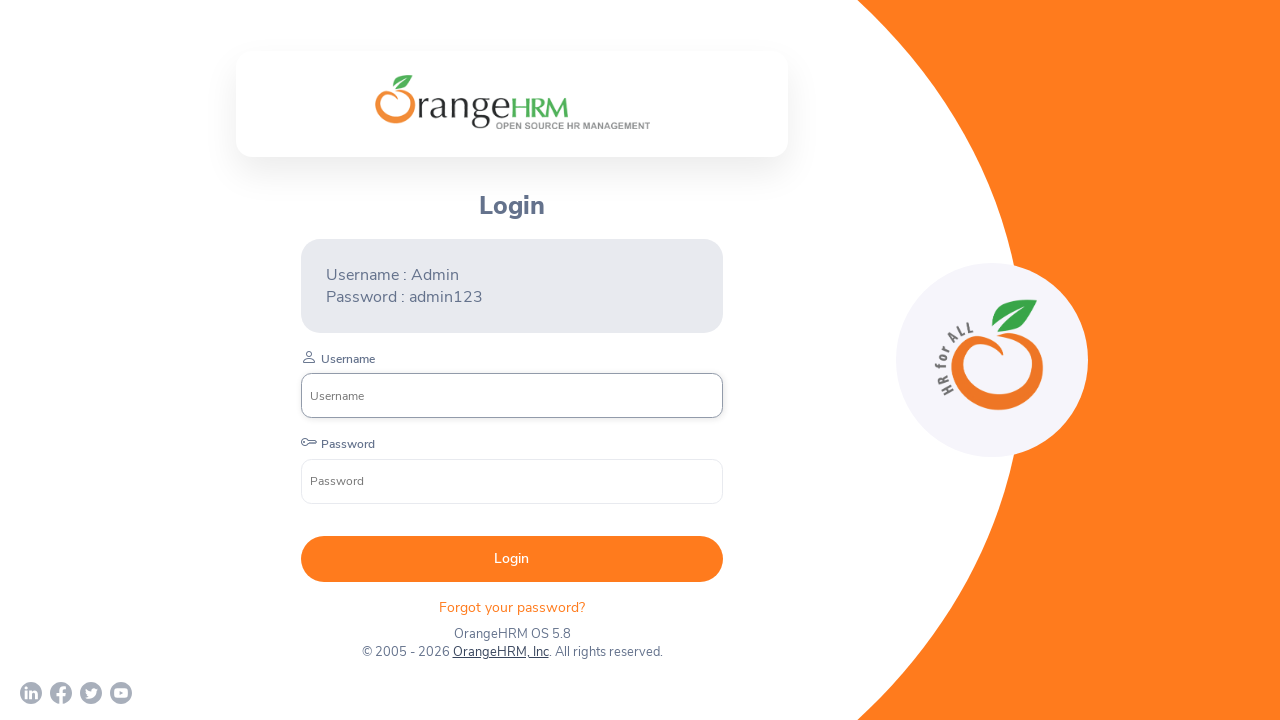

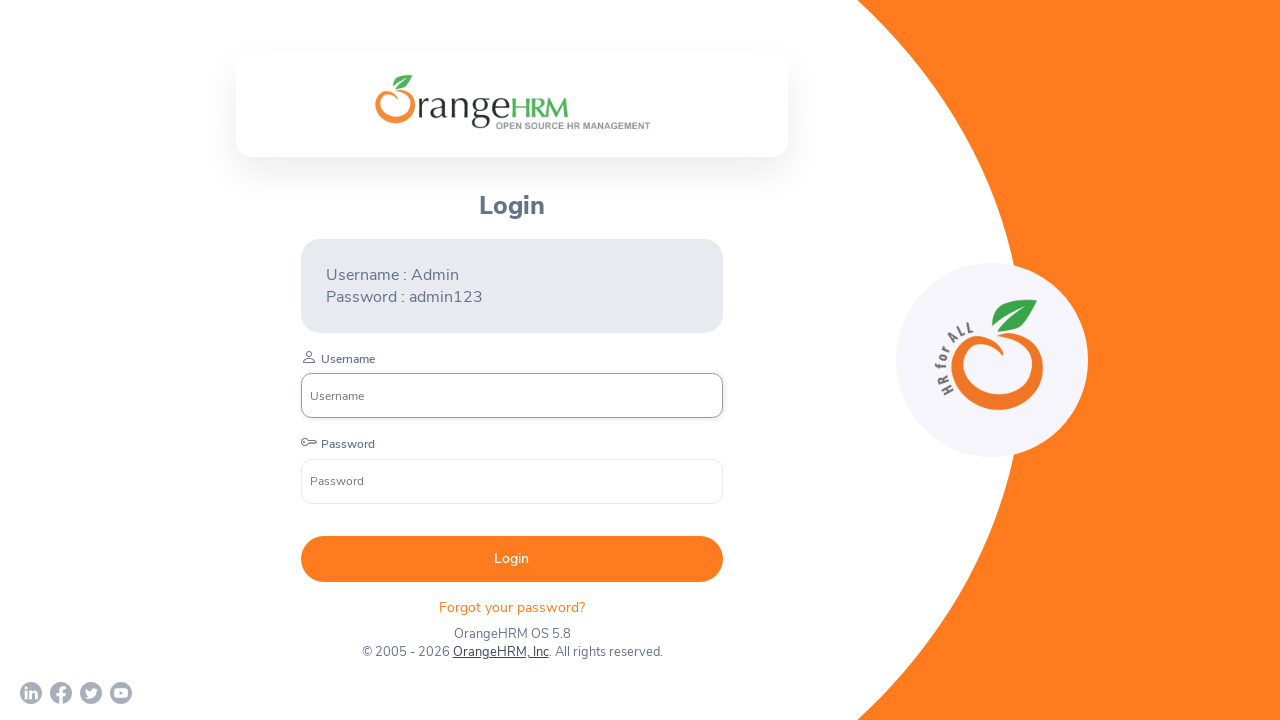